Tests alert handling functionality by clicking on cancel tab, triggering an alert, and verifying the alert text is not empty

Starting URL: http://demo.automationtesting.in/Alerts.html

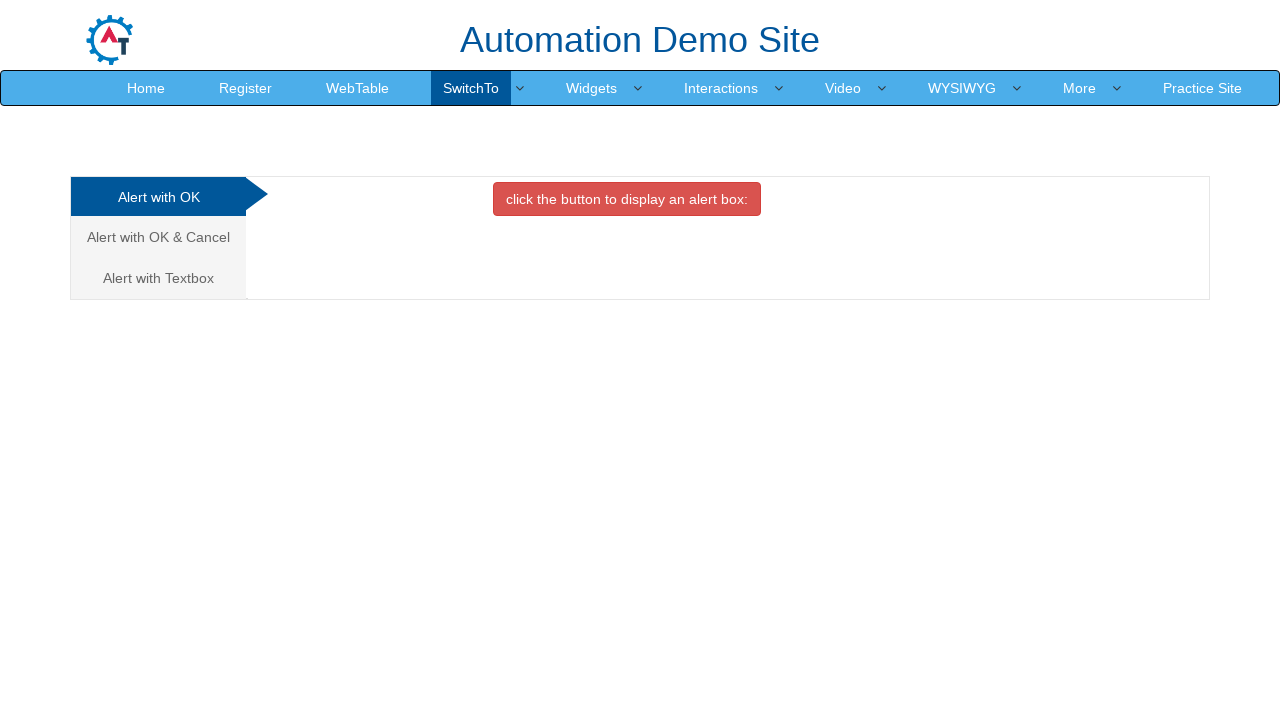

Navigated to Alerts demo page
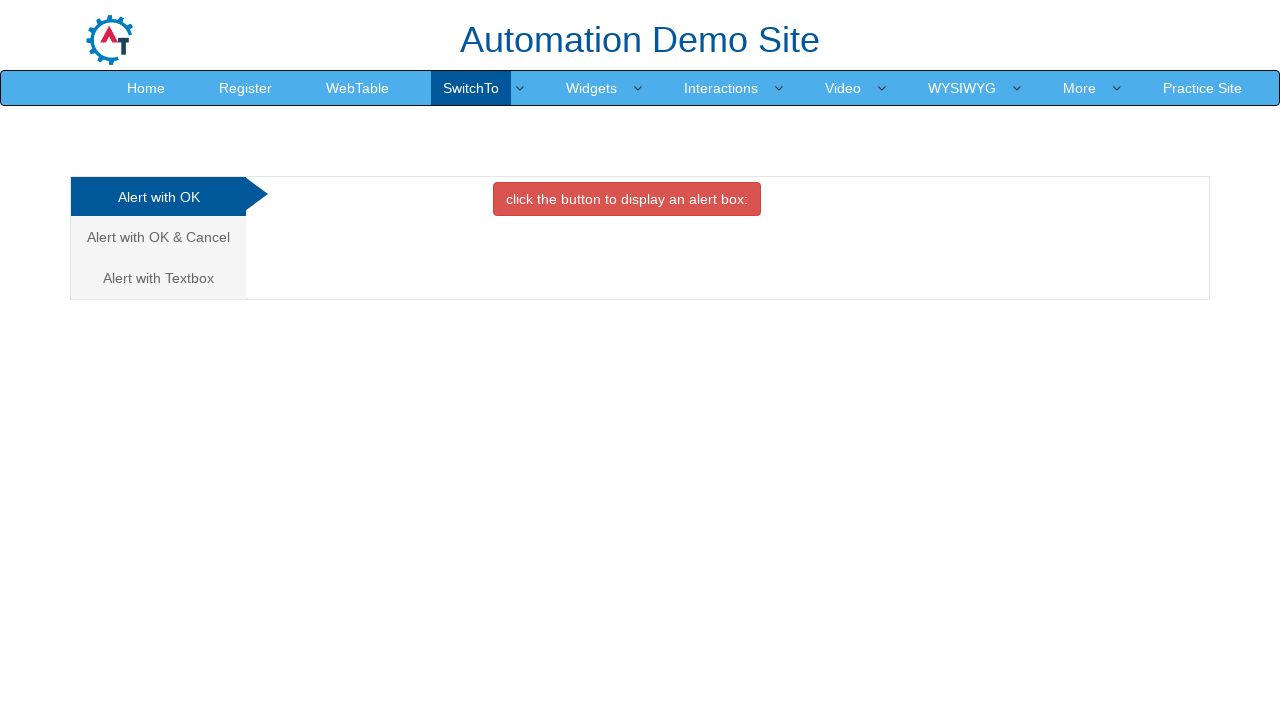

Clicked on Cancel Tab link at (158, 237) on xpath=//a[@href='#CancelTab']
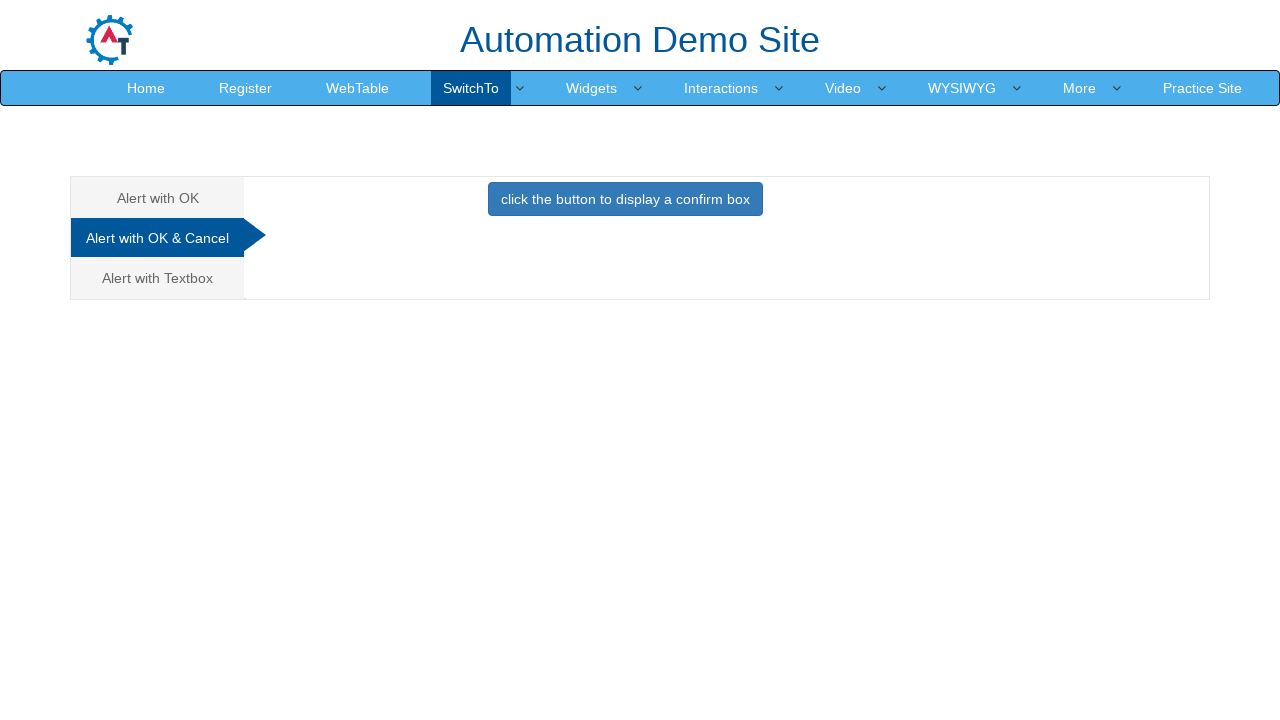

Clicked button to trigger alert at (625, 199) on xpath=//button[@class='btn btn-primary']
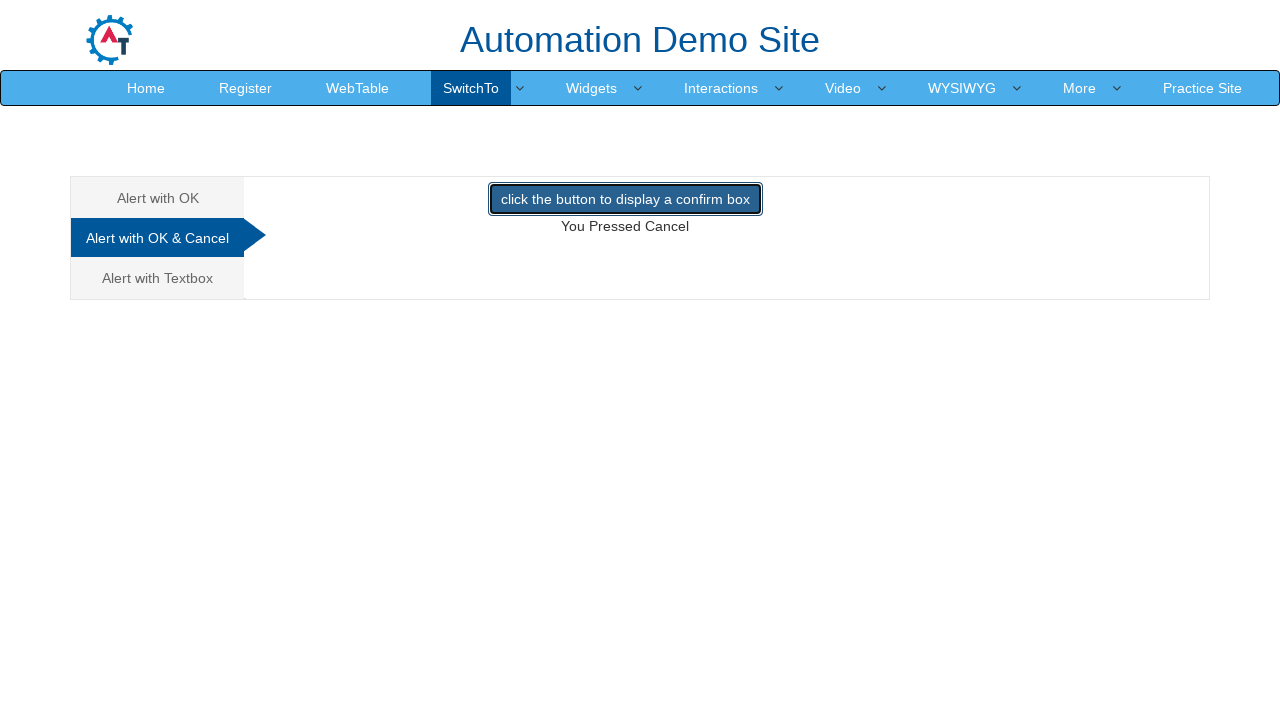

Set up dialog handler for alert
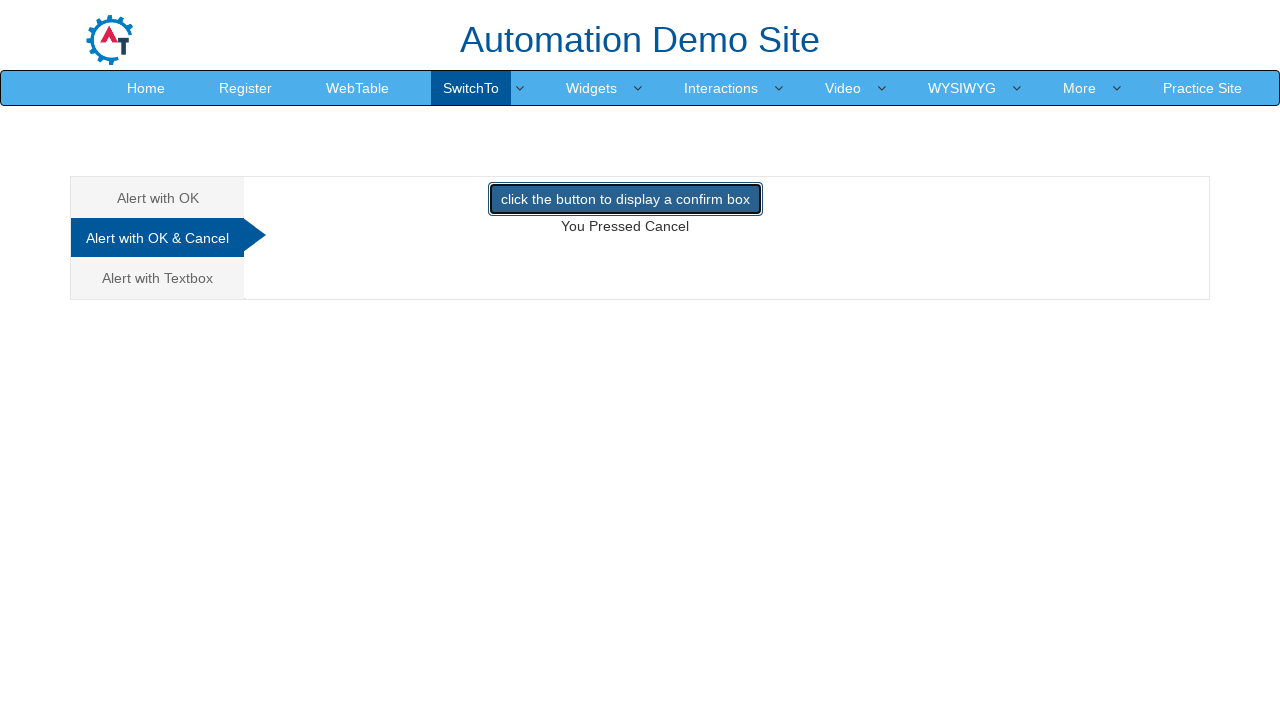

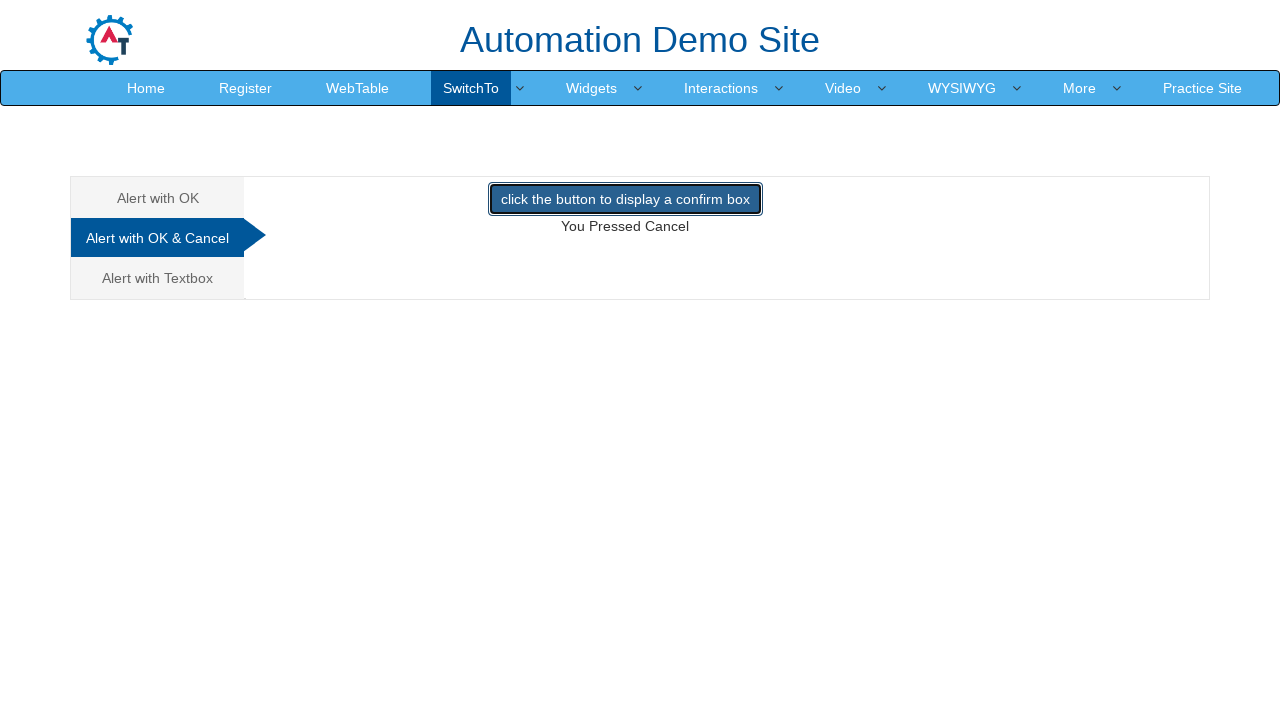